Tests file upload functionality on LeafGround practice site by clicking the file upload button and selecting a file using Playwright's file chooser API

Starting URL: https://www.leafground.com/file.xhtml

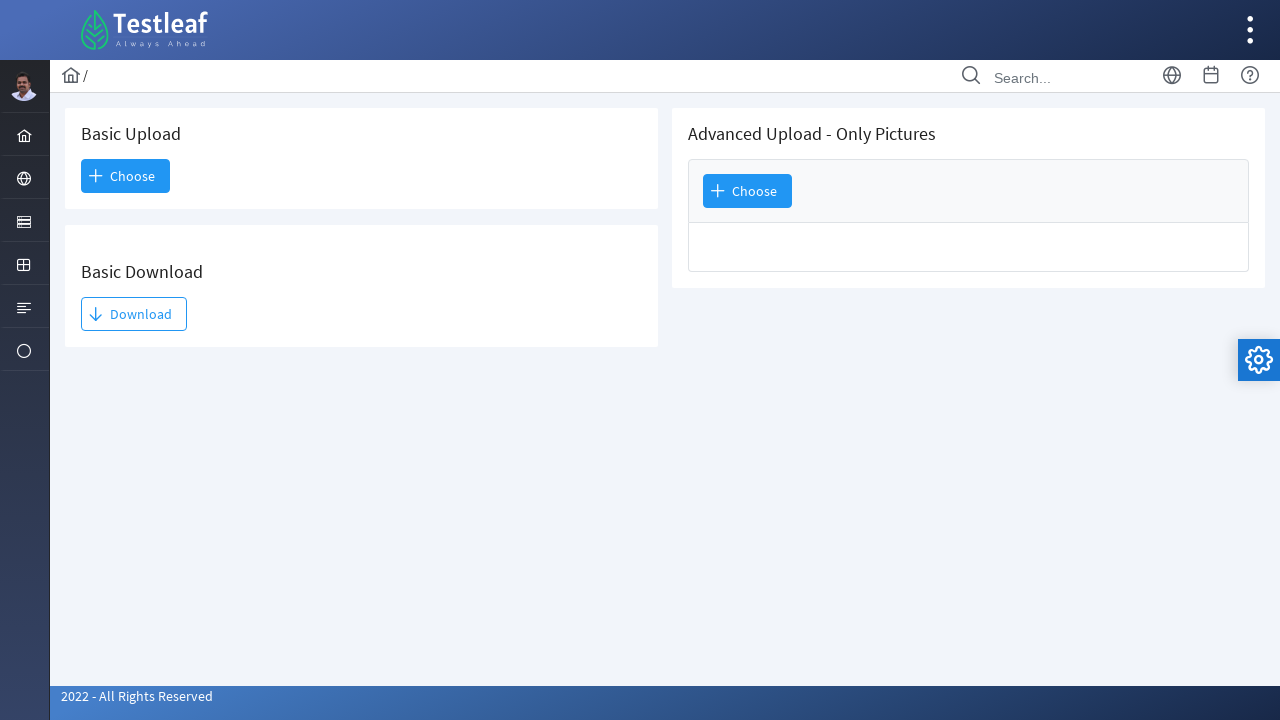

Set viewport size to 1920x1080
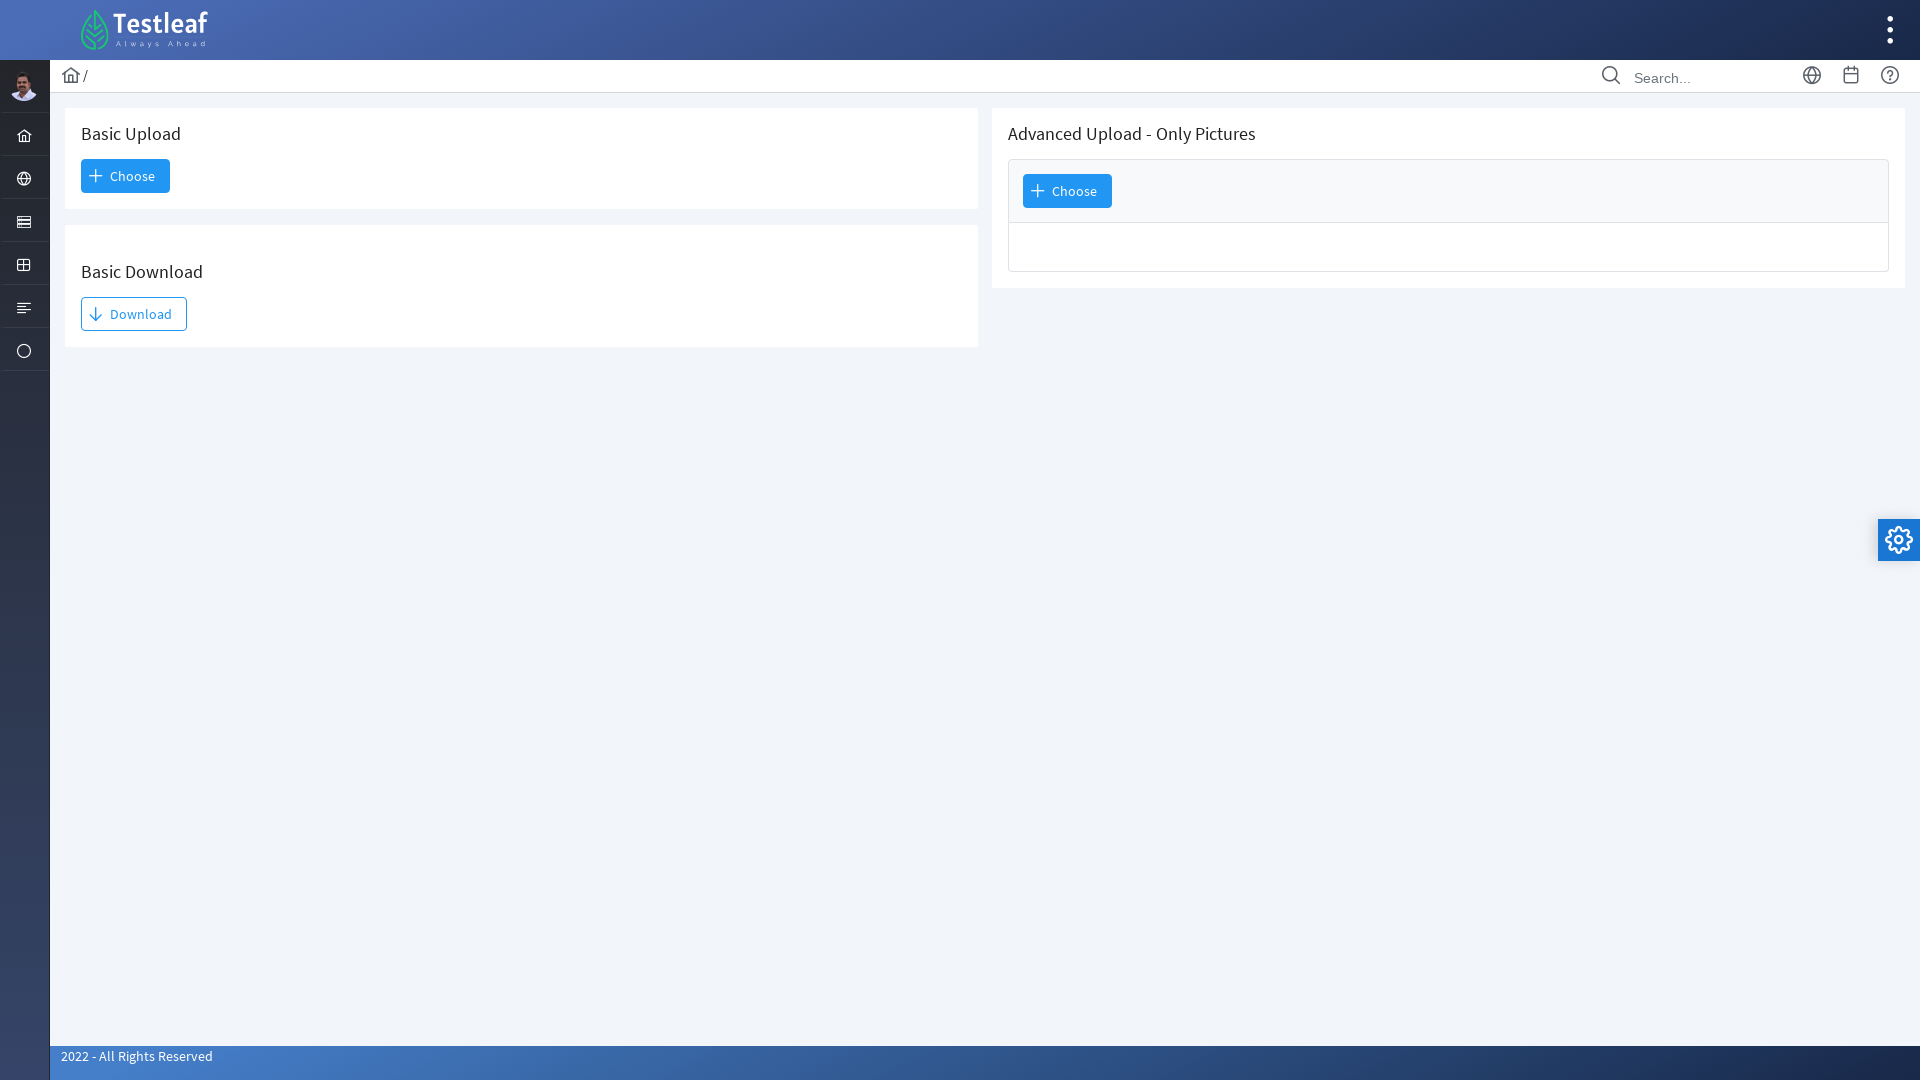

File upload button loaded
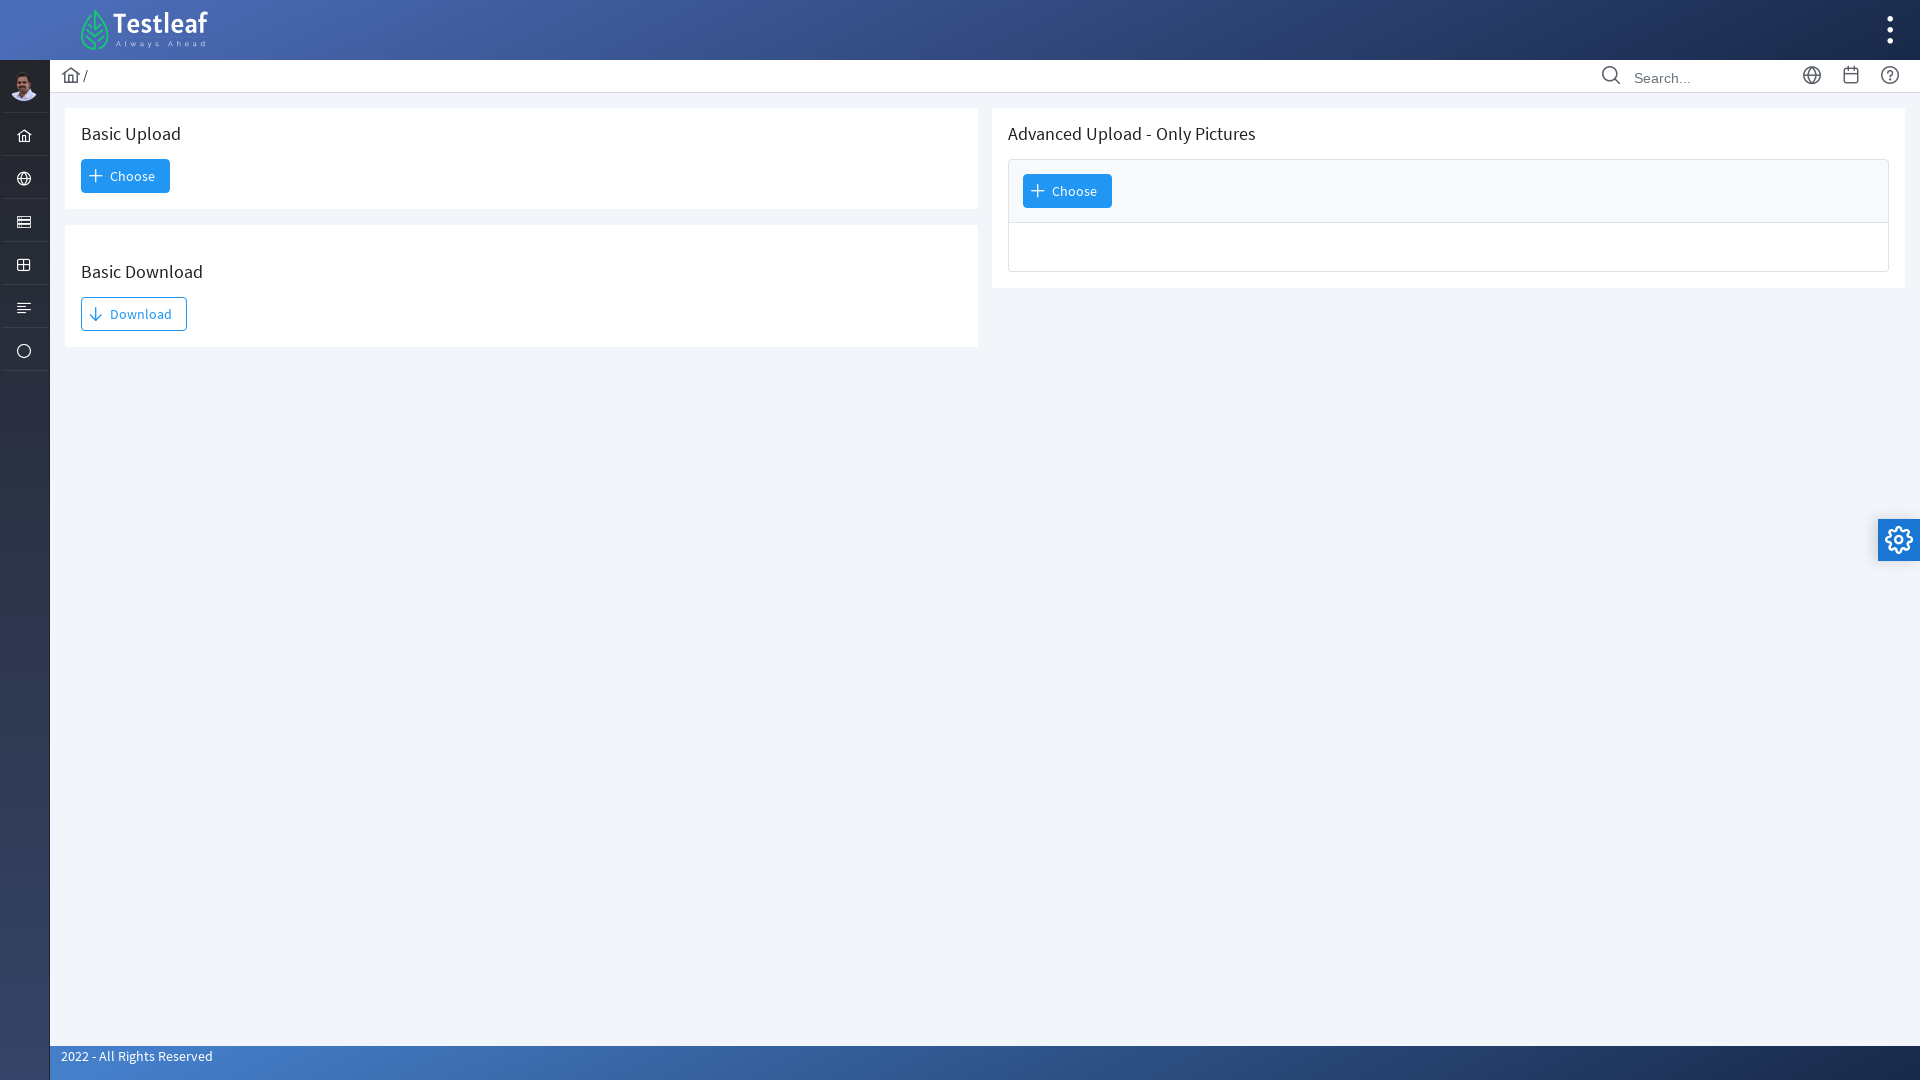

Clicked file upload button and file chooser dialog appeared at (126, 176) on xpath=//*[@id='j_idt88:j_idt89']/span[1]
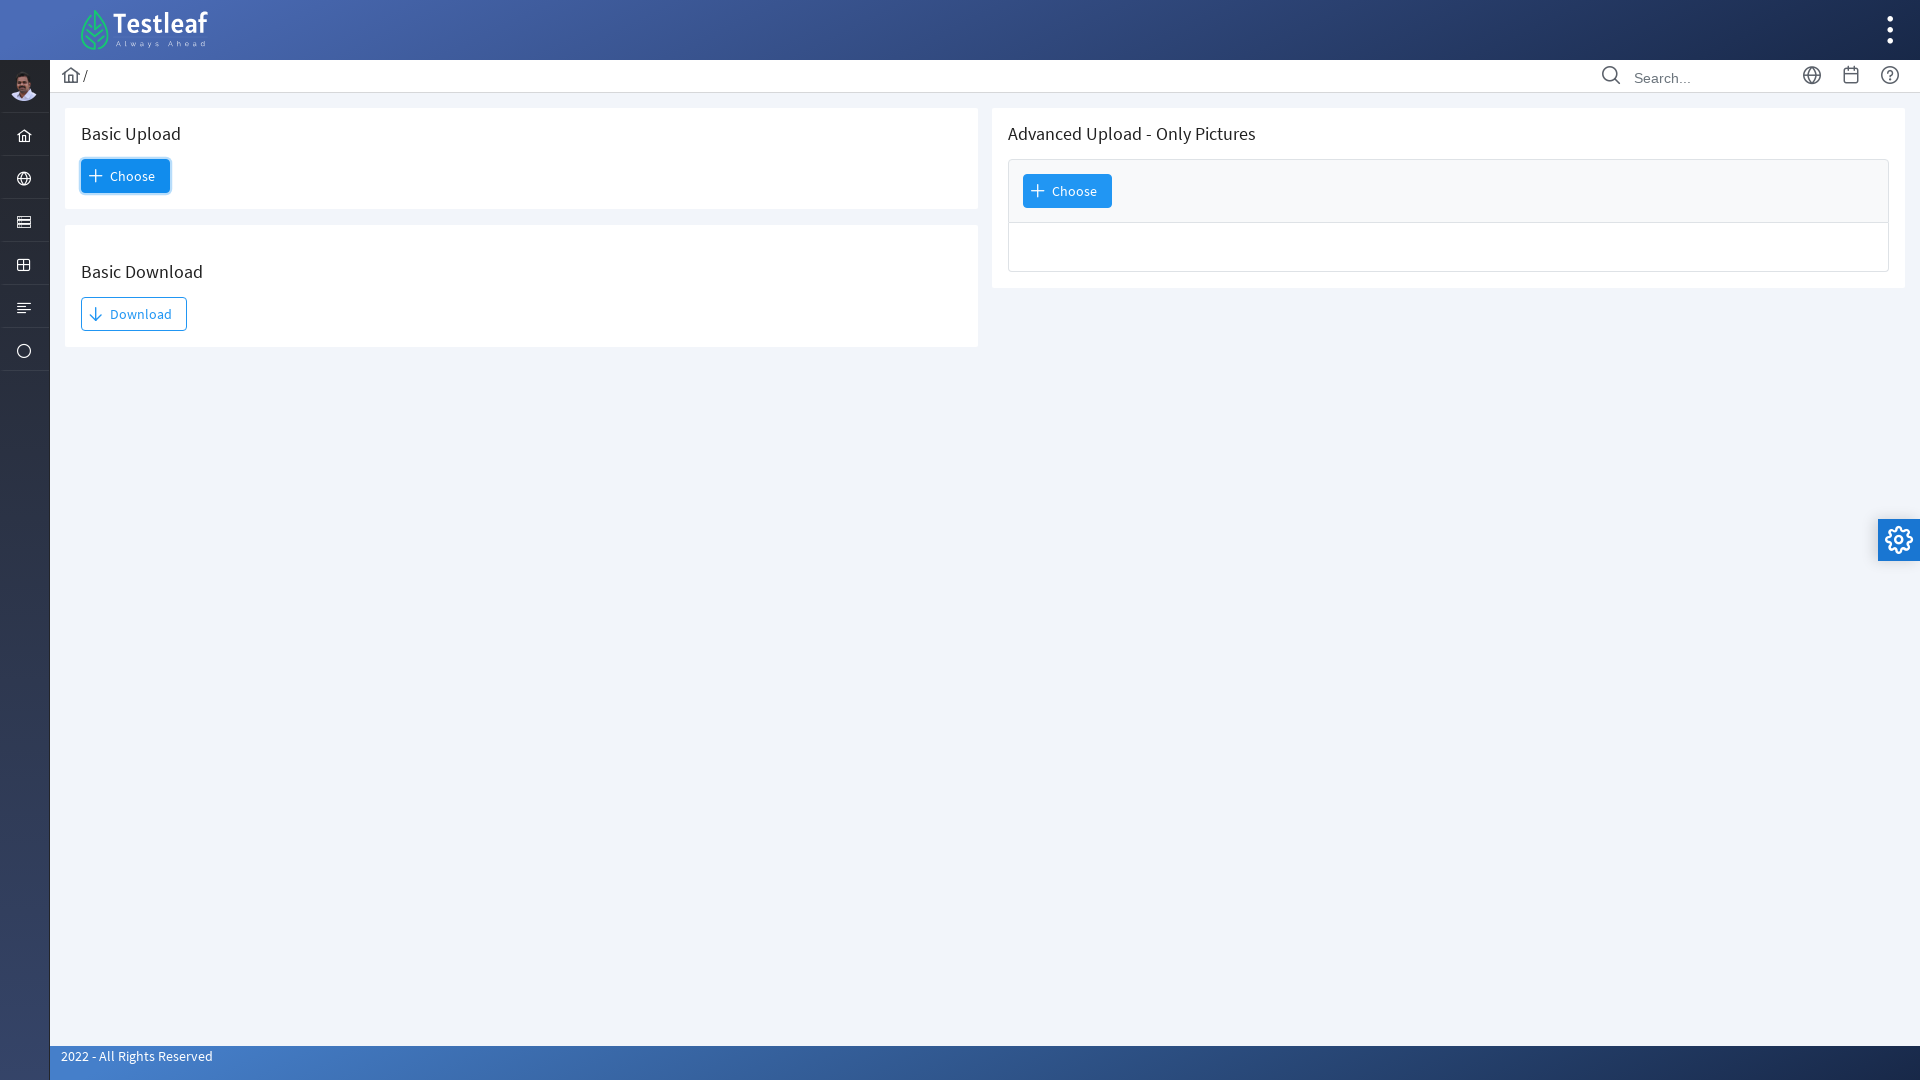

File chooser dialog captured
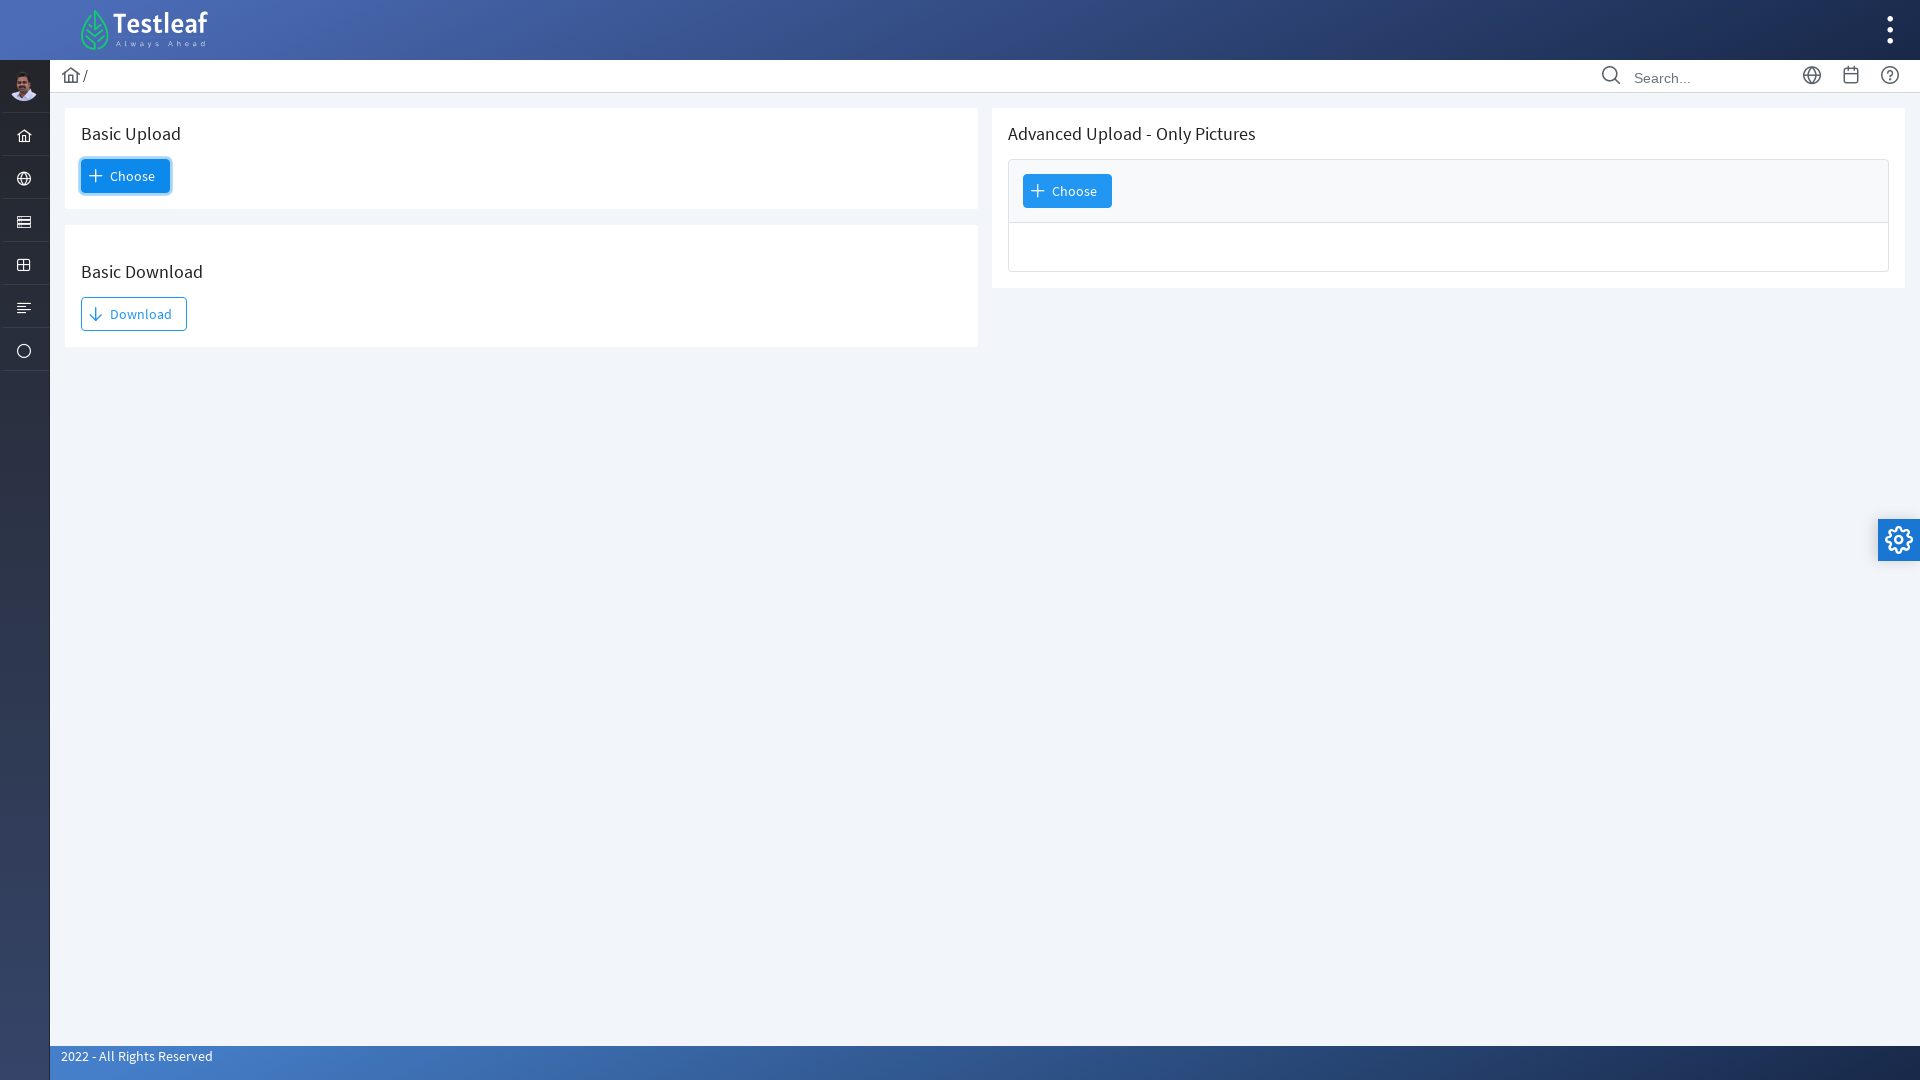

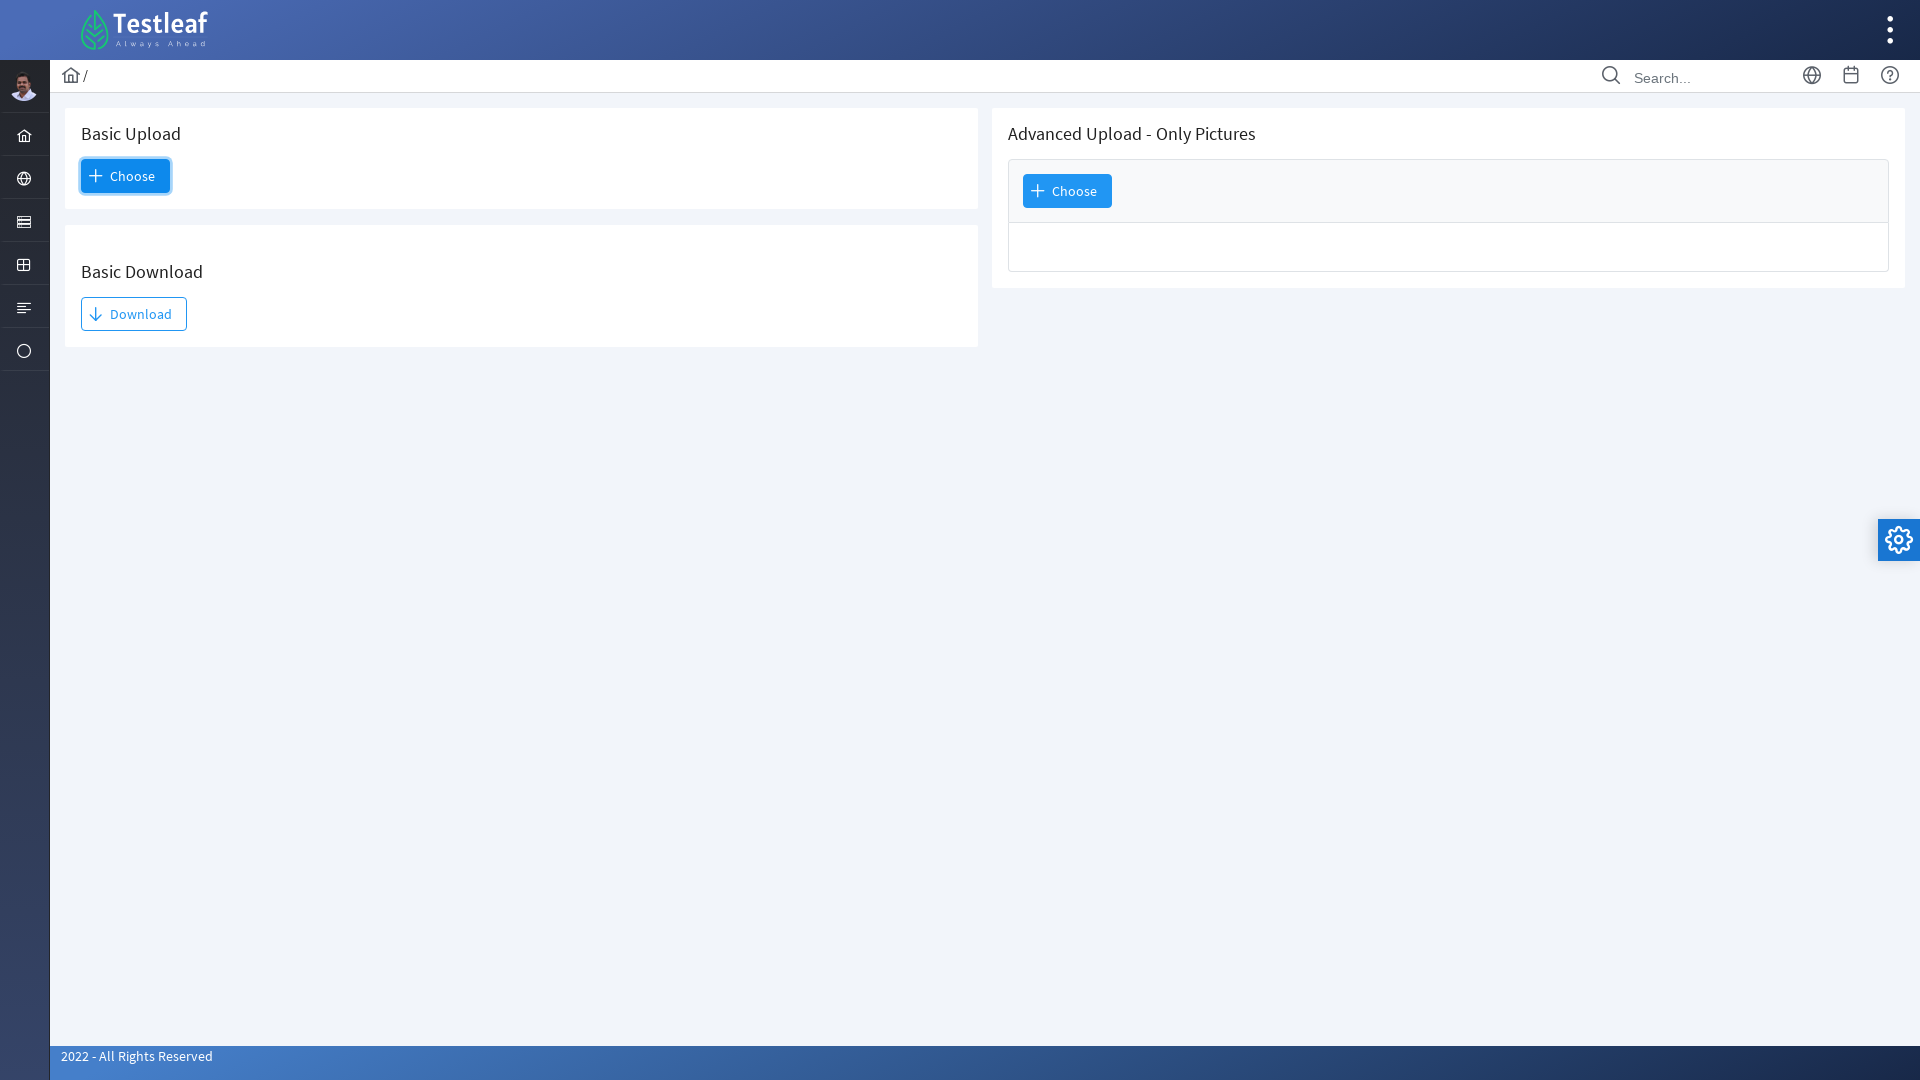